Clicks the second checkbox to uncheck it and verifies that it becomes unchecked.

Starting URL: http://the-internet.herokuapp.com/checkboxes

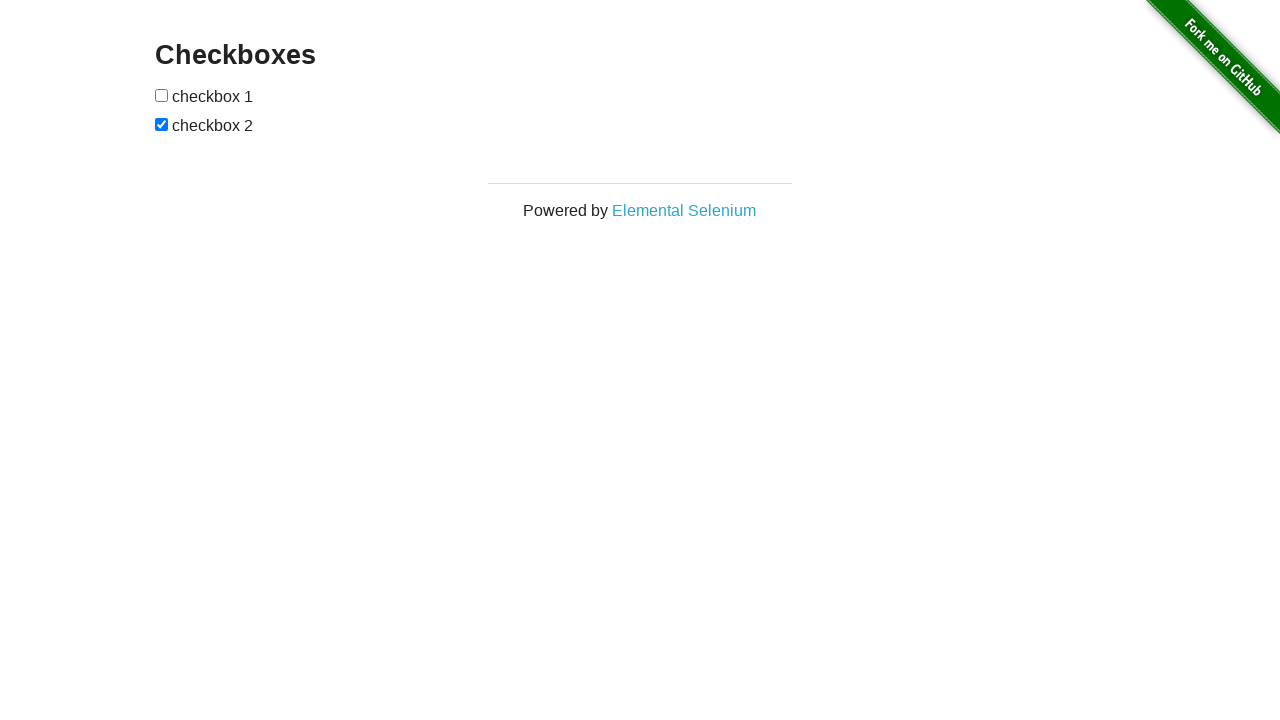

Located all checkboxes on the page
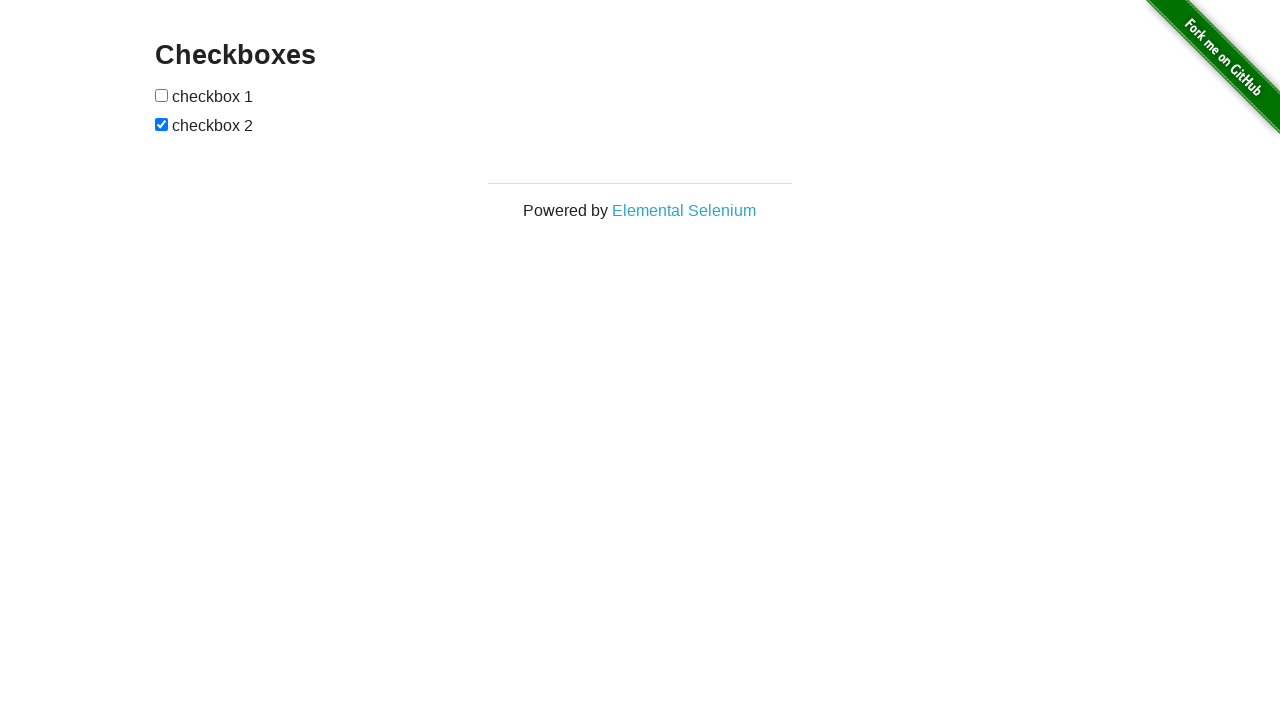

Retrieved the second checkbox element
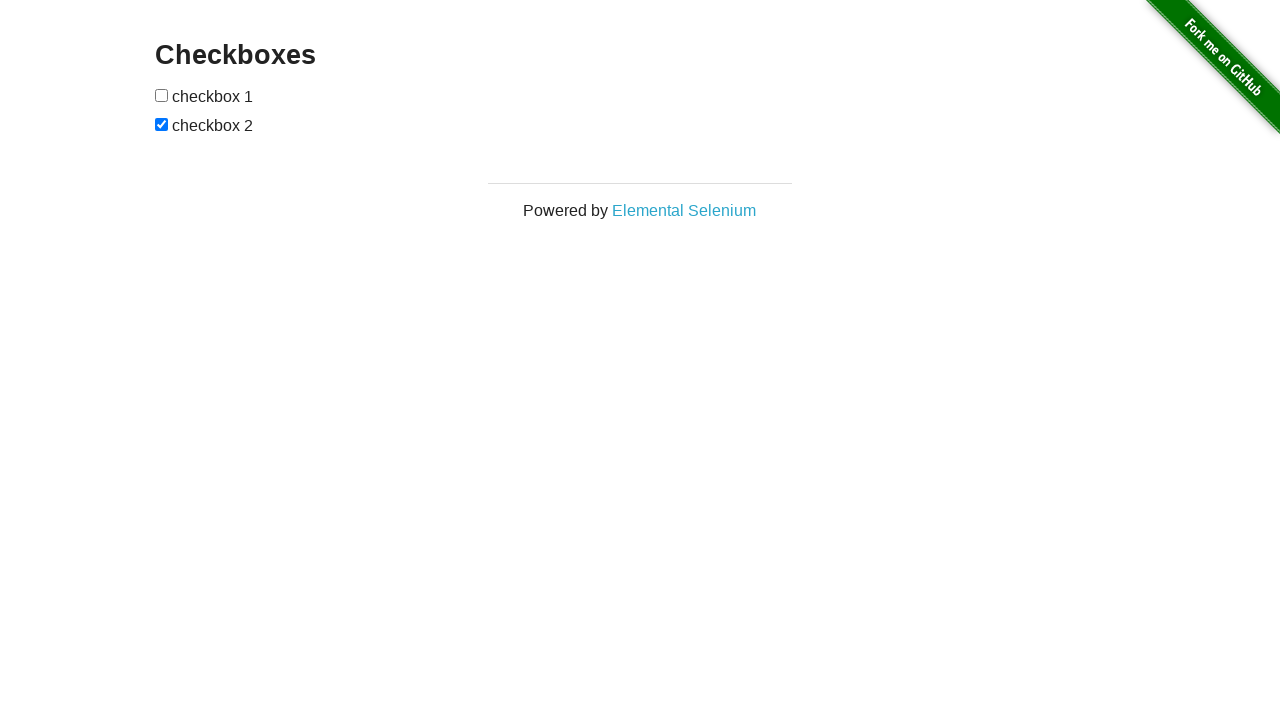

Clicked the second checkbox to uncheck it at (162, 124) on [type=checkbox] >> nth=1
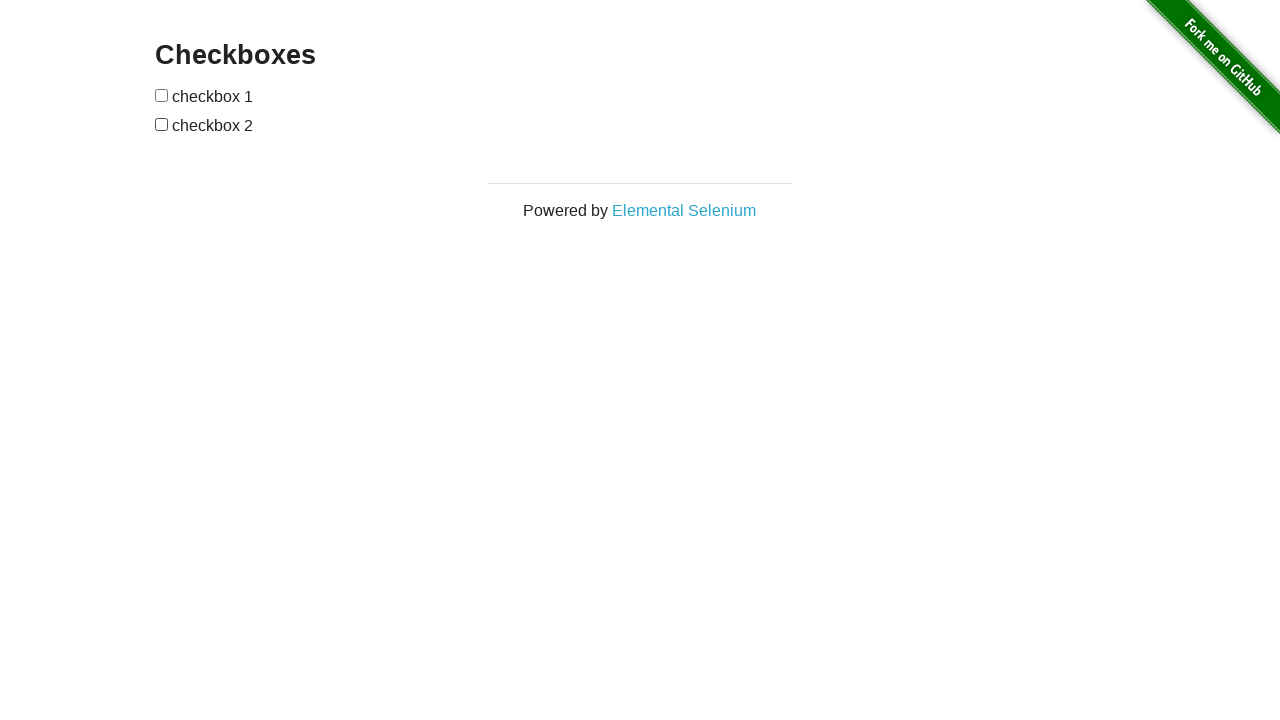

Verified that the second checkbox is now unchecked
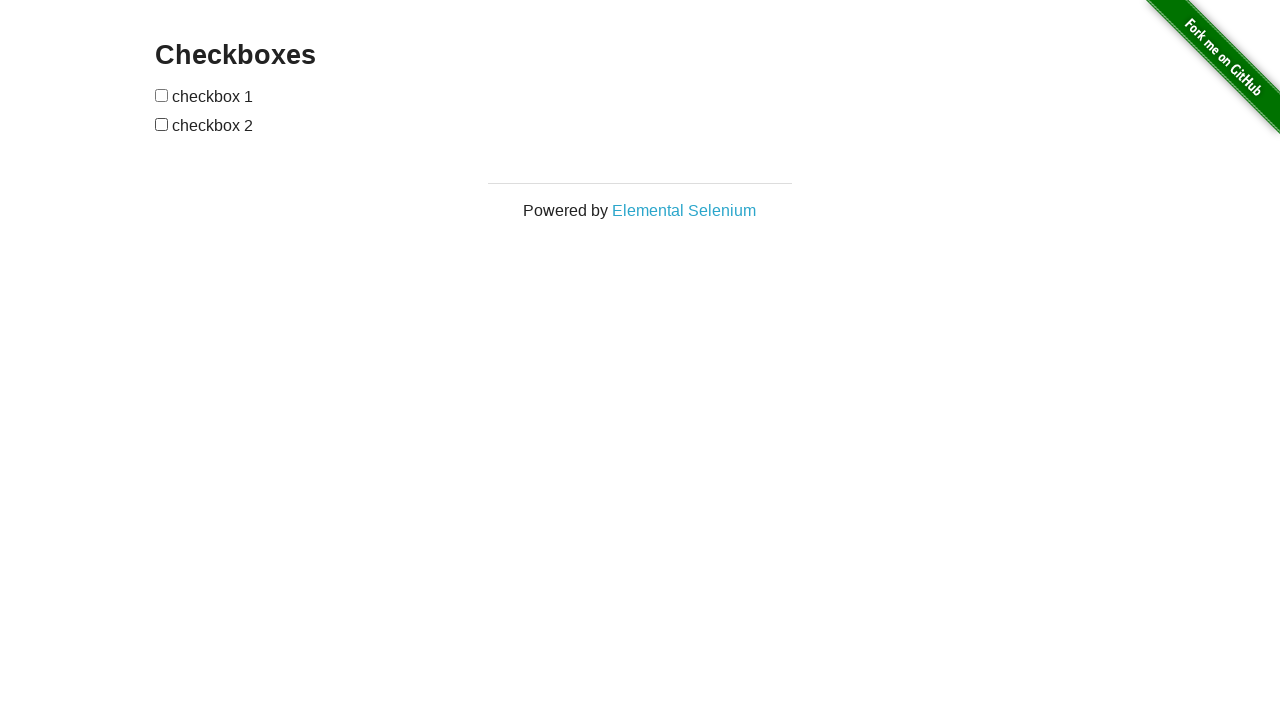

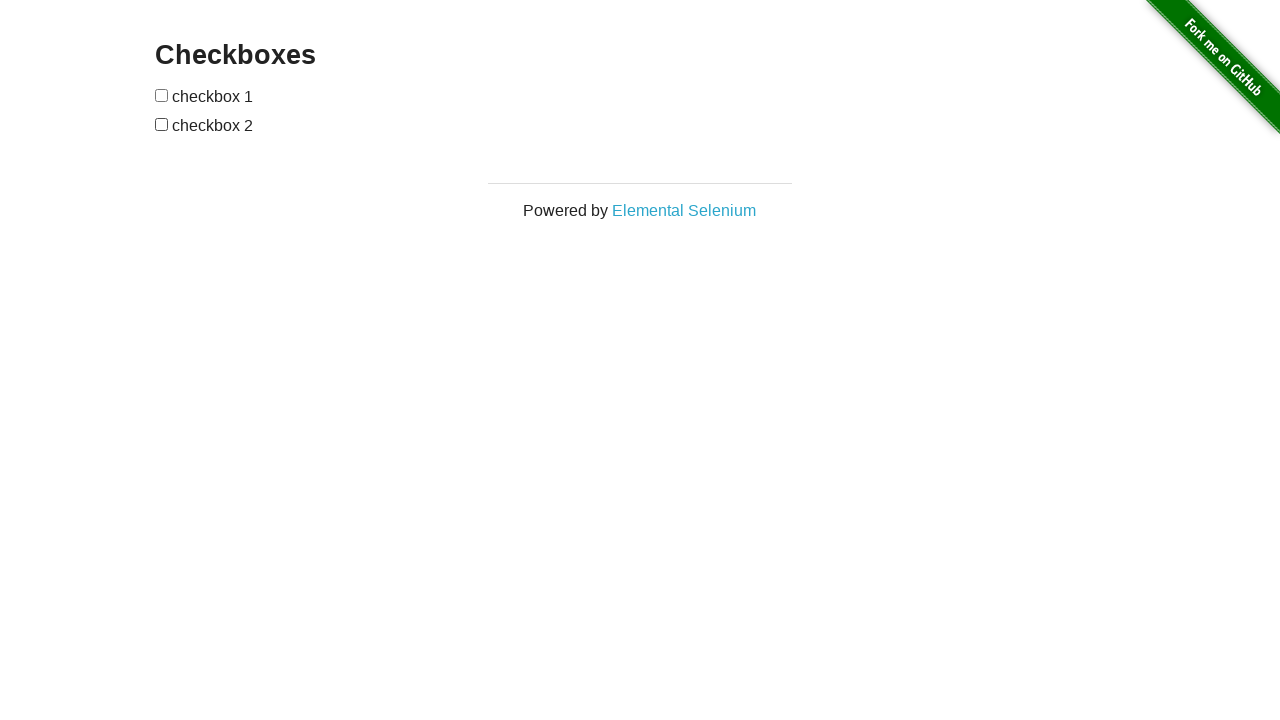